Tests JavaScript confirm alert functionality by clicking a button to trigger a confirm dialog and accepting it

Starting URL: https://v1.training-support.net/selenium/javascript-alerts

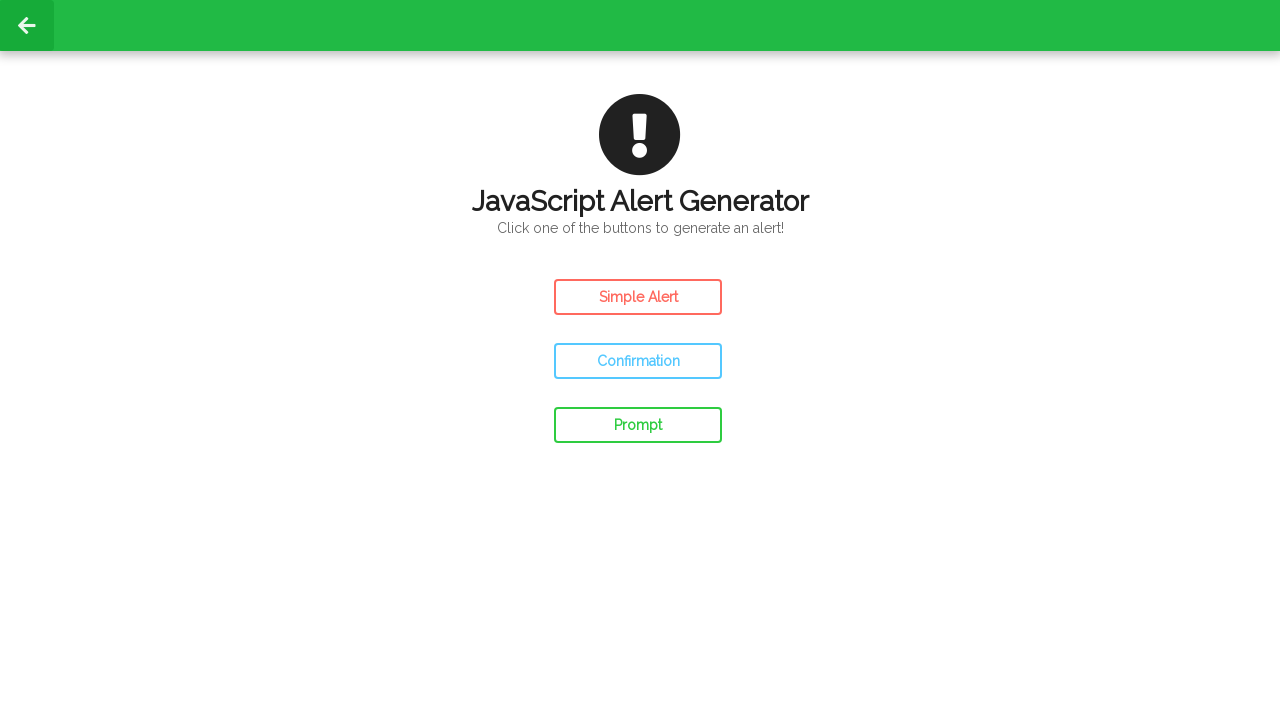

Set up dialog handler to accept confirm alerts
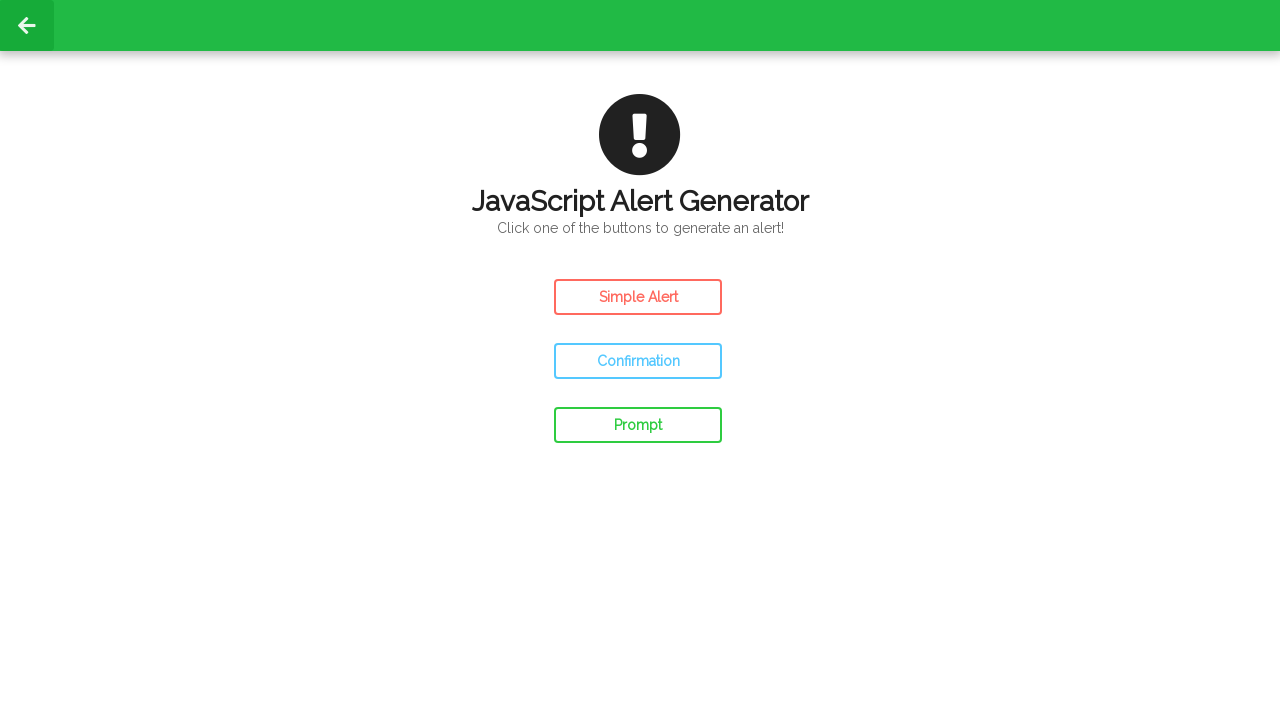

Clicked confirm button to trigger JavaScript confirm dialog at (638, 361) on #confirm
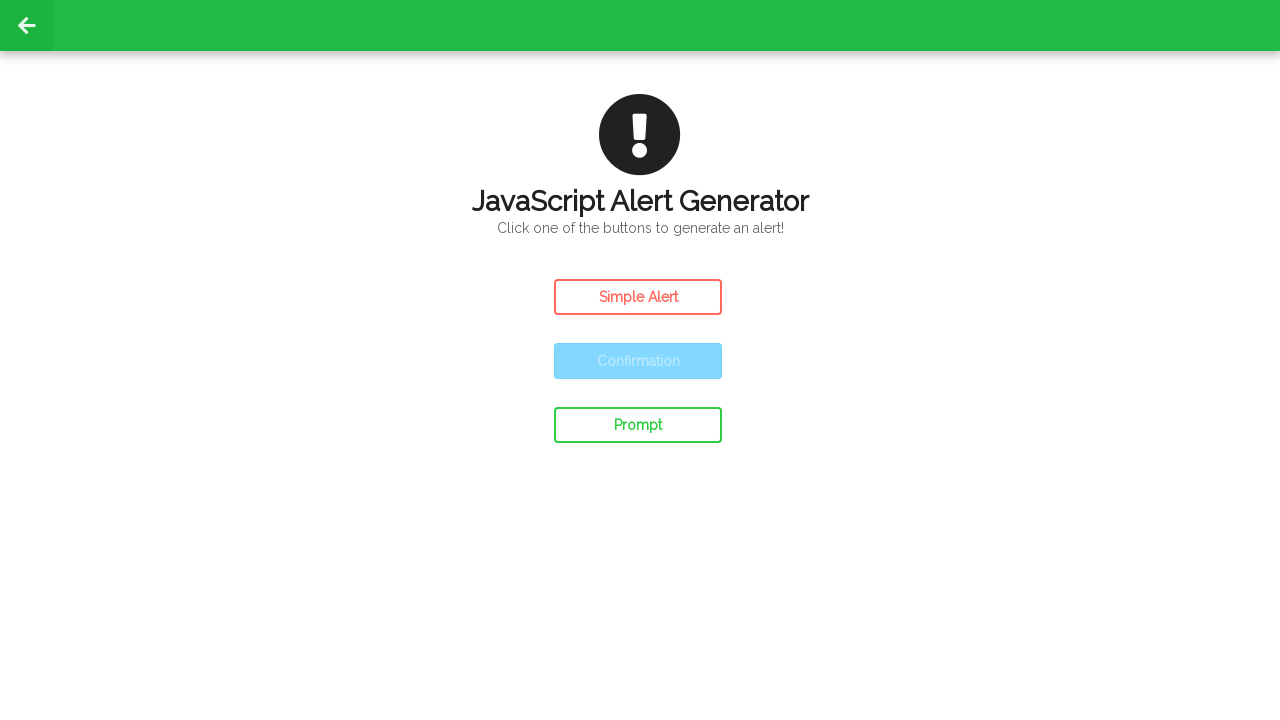

Waited for dialog to be processed
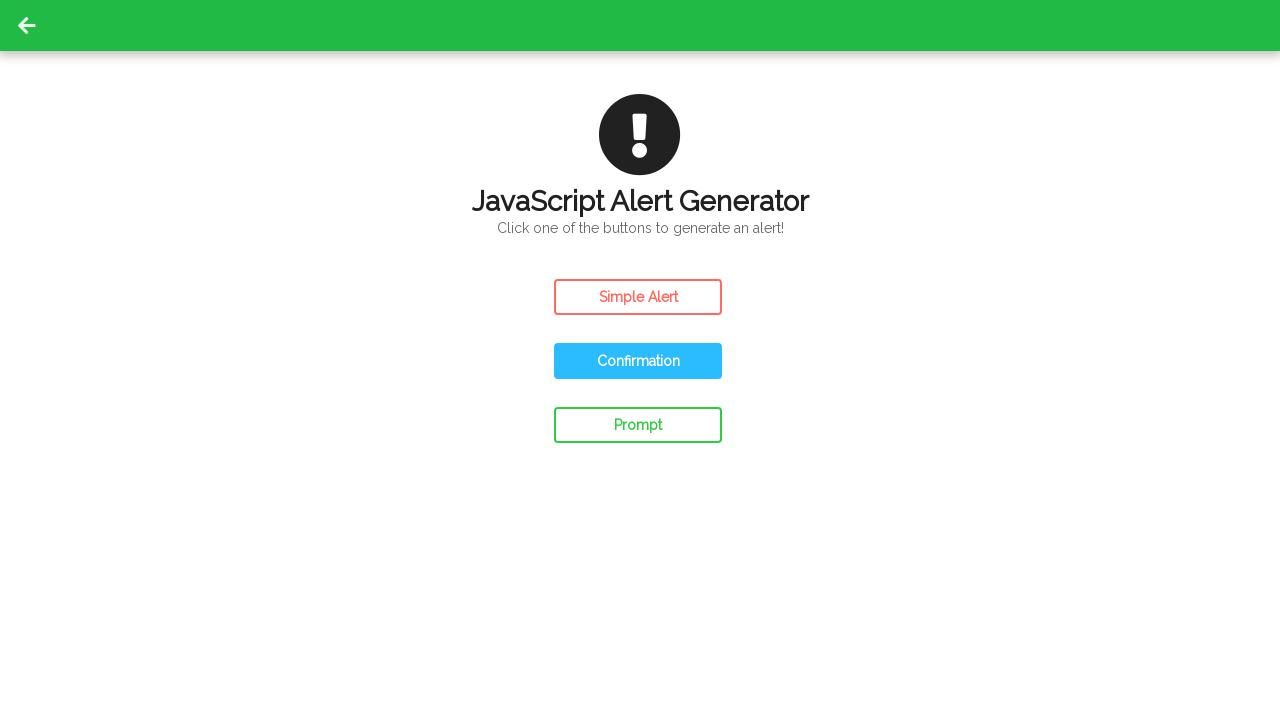

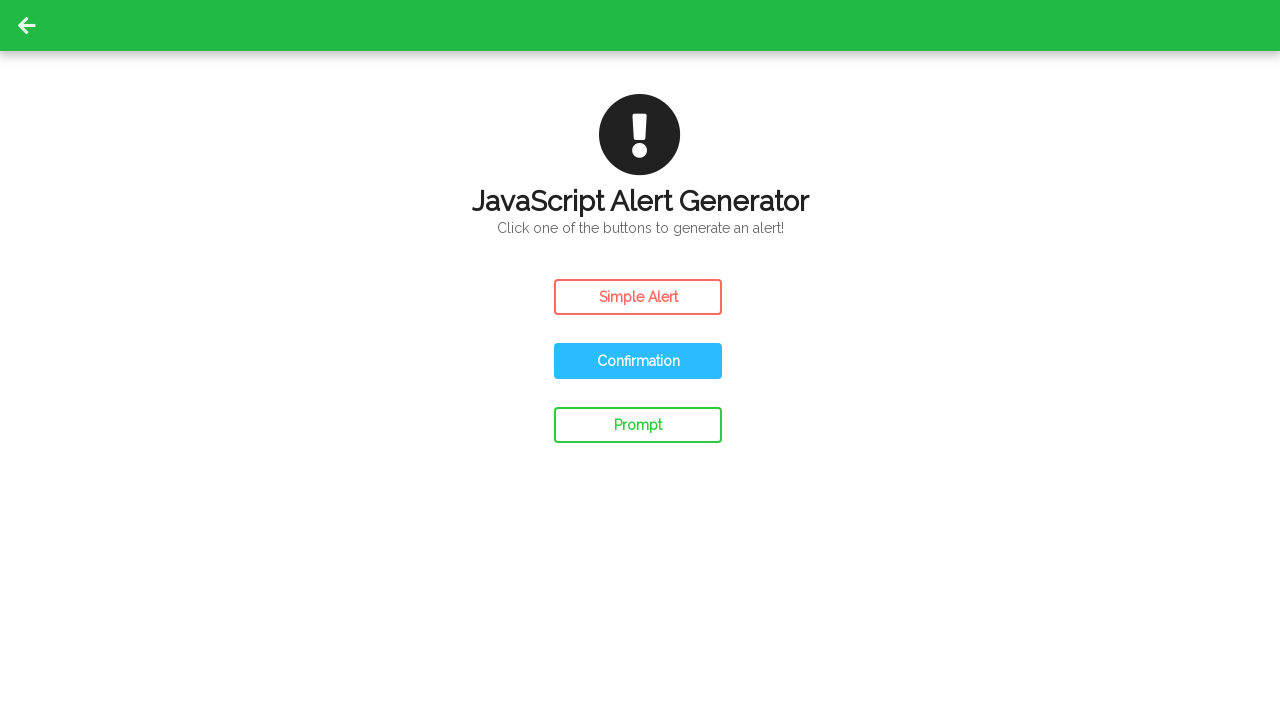